Tests JavaScript prompt alert functionality by clicking a button to trigger a prompt and entering text into the alert dialog

Starting URL: https://www.w3schools.com/js/tryit.asp?filename=tryjs_prompt

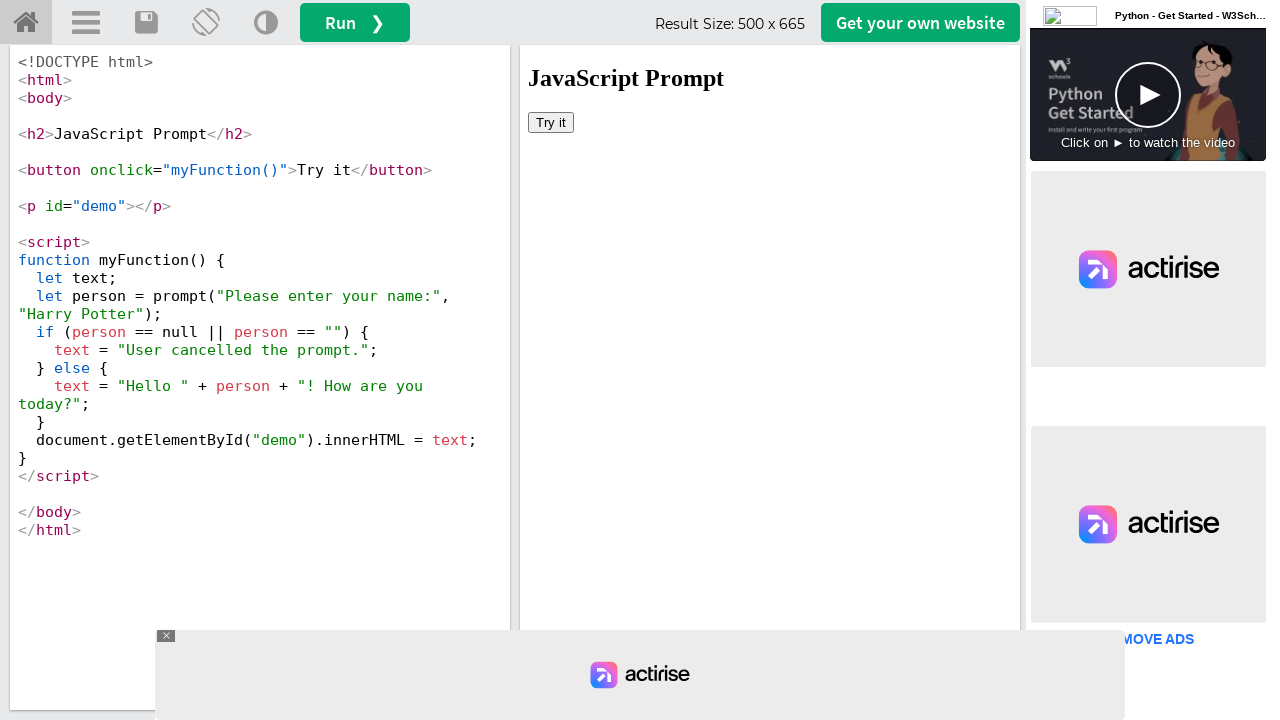

Located iframe with ID 'iframeResult'
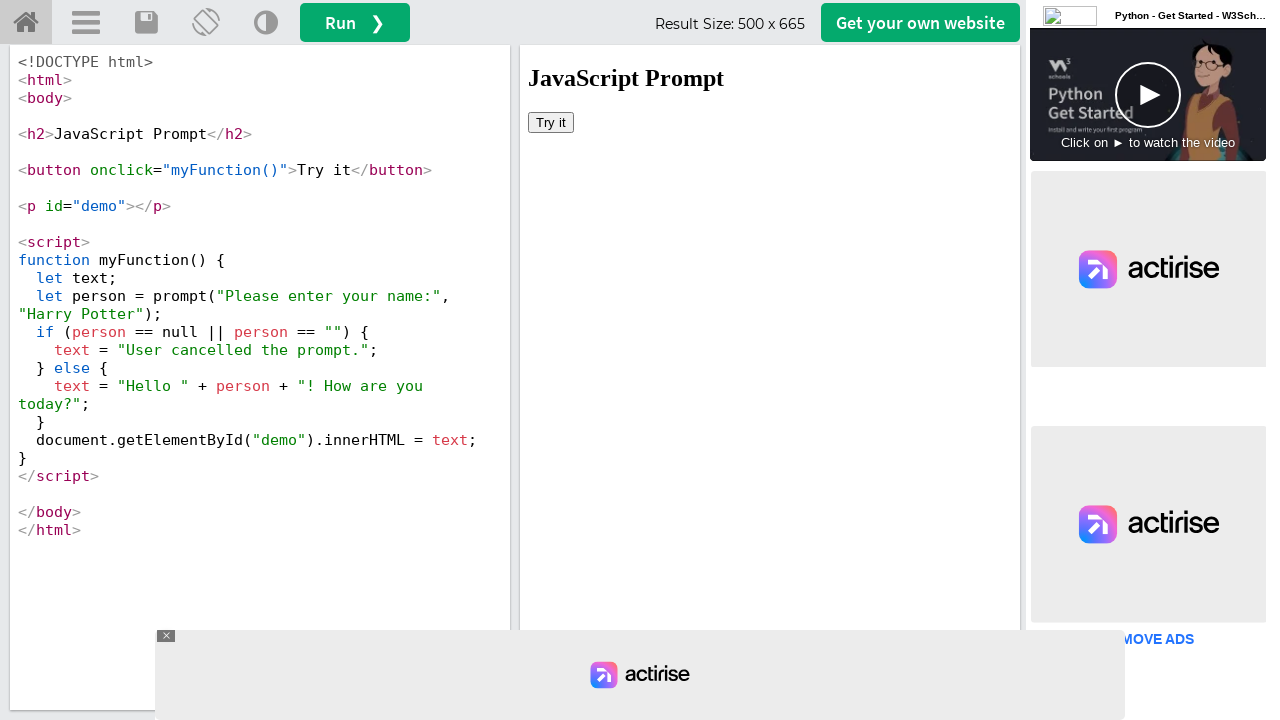

Clicked button to trigger prompt alert at (551, 122) on #iframeResult >> internal:control=enter-frame >> body > button
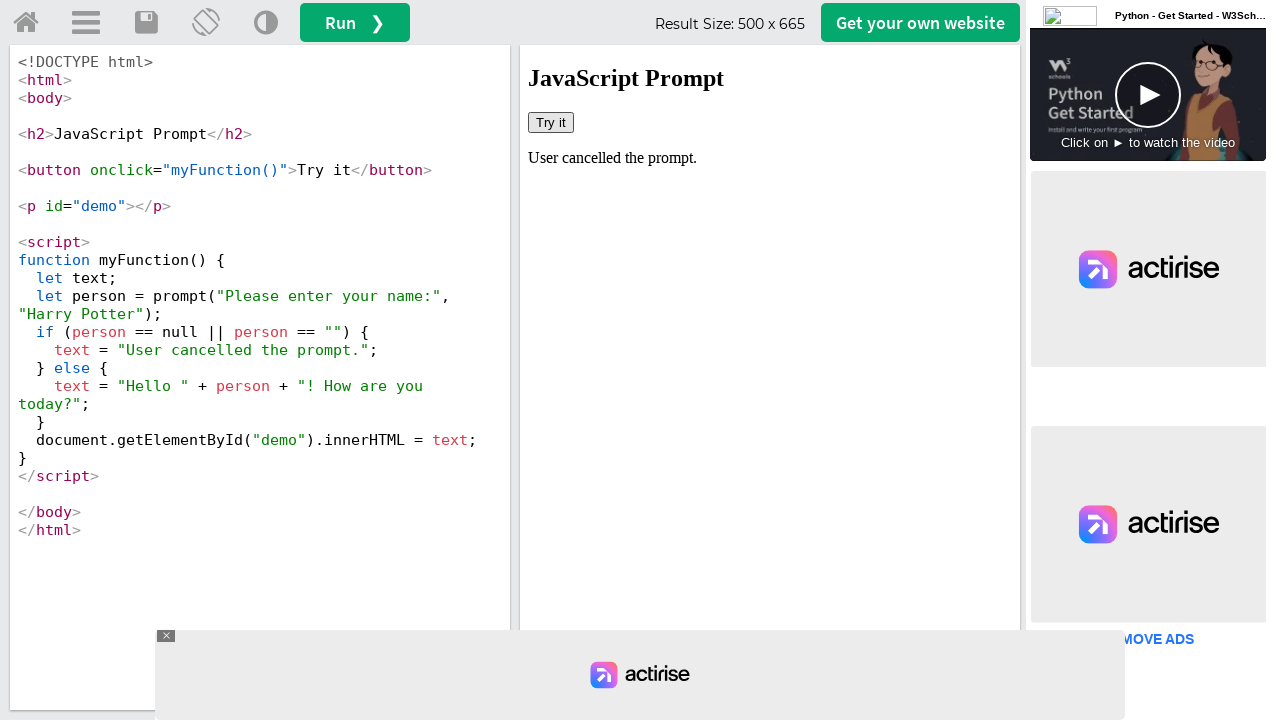

Set up dialog event handler to accept prompts with 'Test User Input'
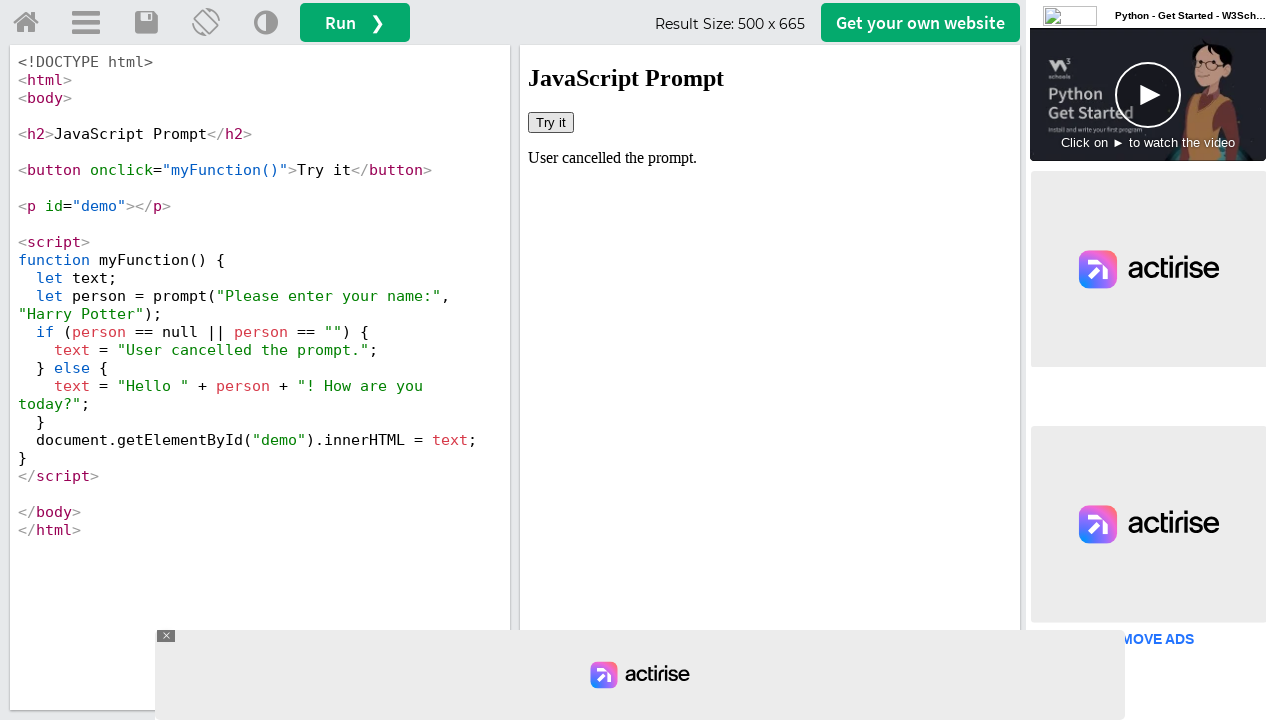

Clicked button again to trigger prompt alert with handler active at (551, 122) on #iframeResult >> internal:control=enter-frame >> body > button
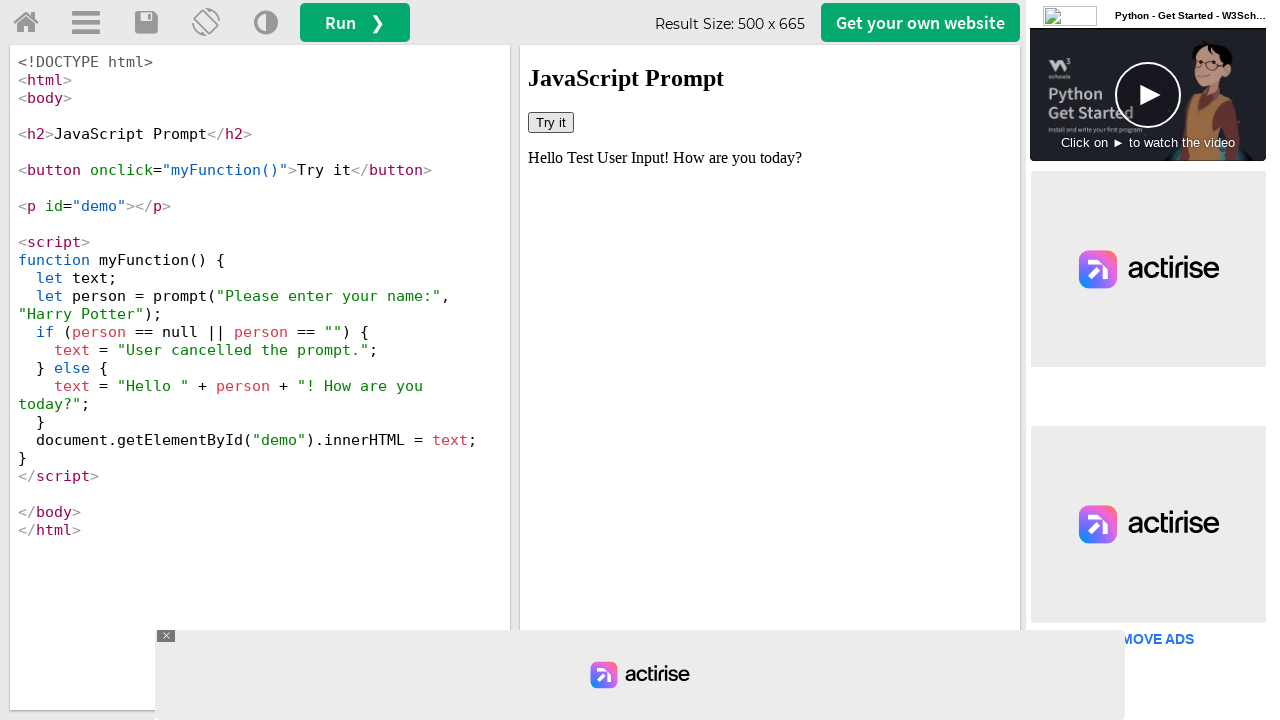

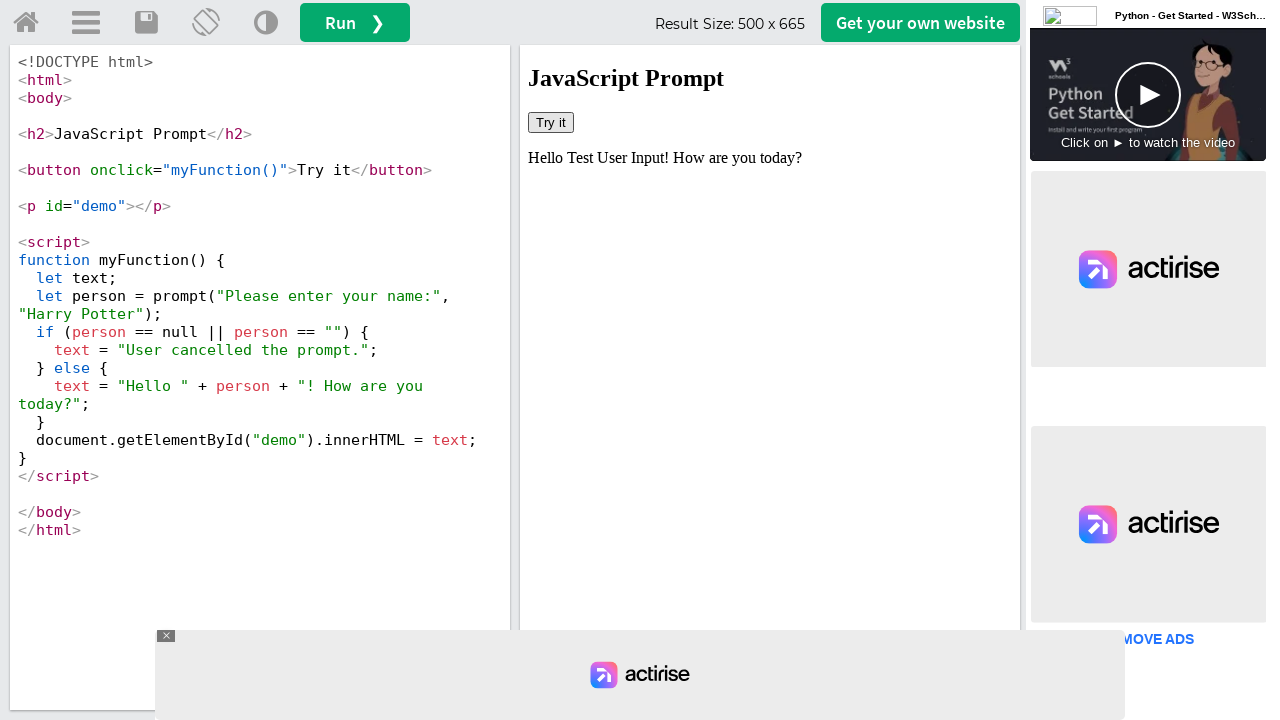